Tests browser window manipulation by getting initial window position and size, maximizing the window, and verifying that the position and size have changed.

Starting URL: https://bonigarcia.dev/selenium-webdriver-java/

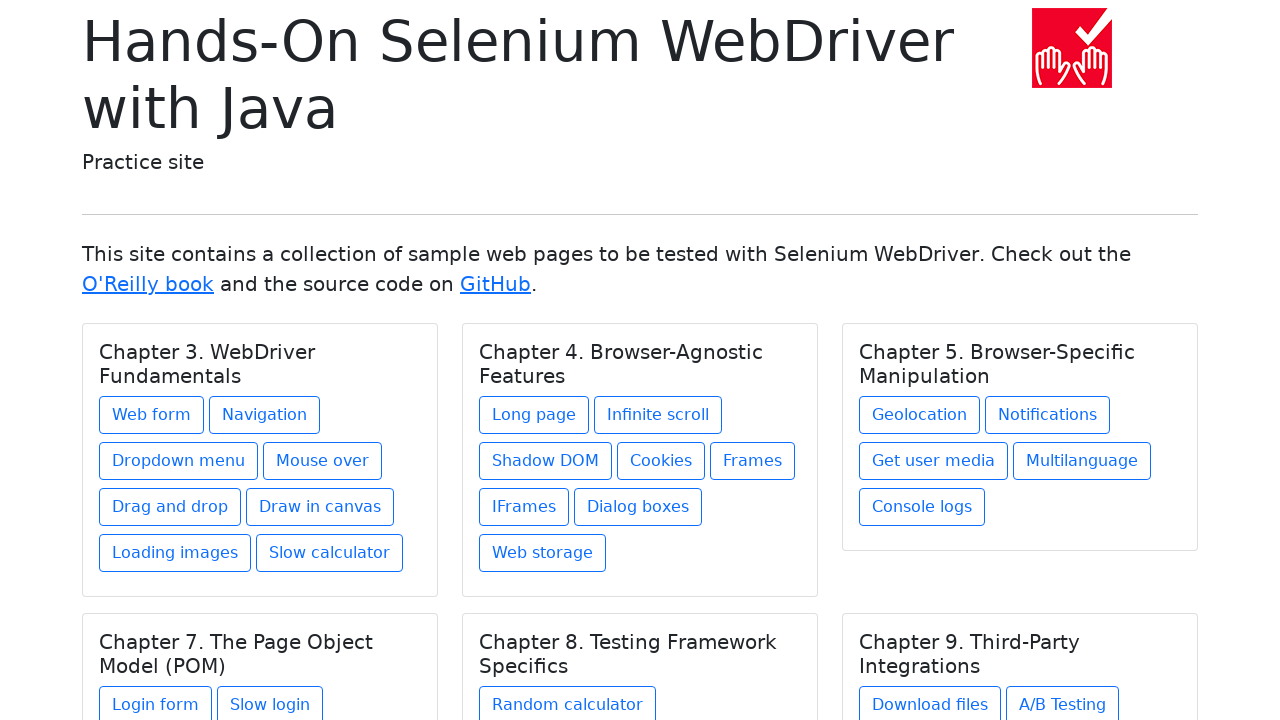

Retrieved initial viewport size
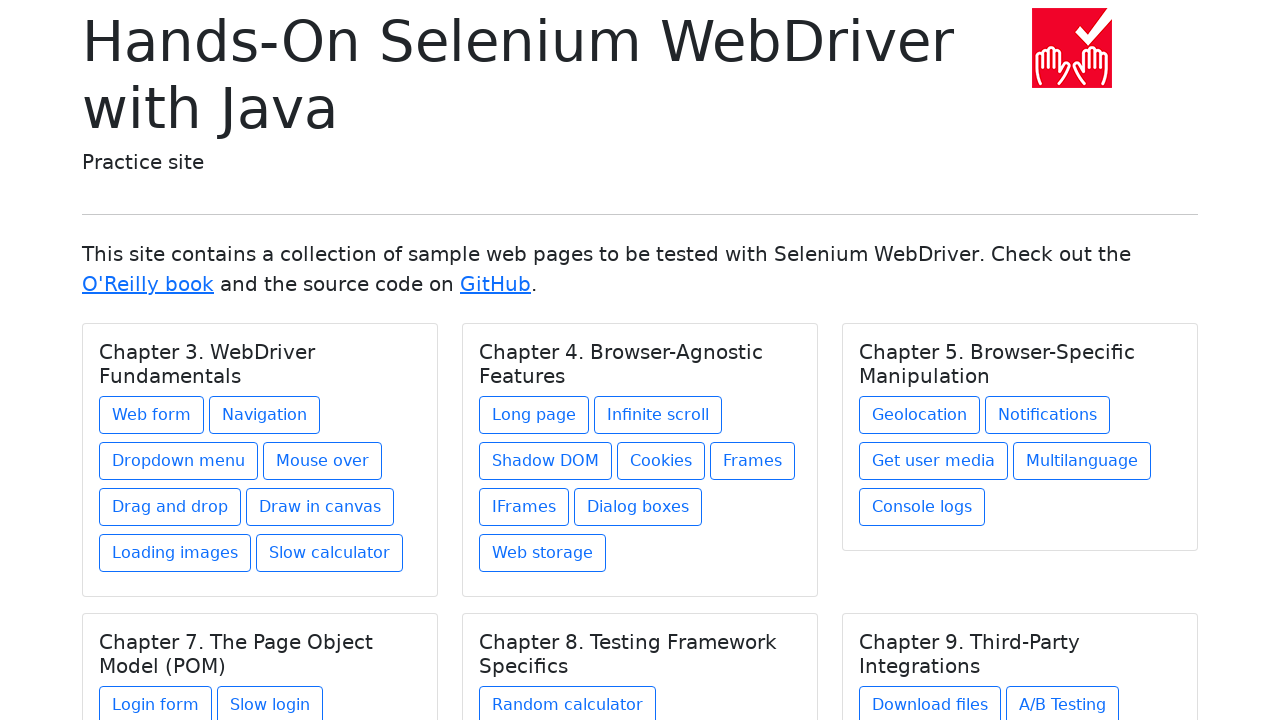

Retrieved initial window position via JavaScript
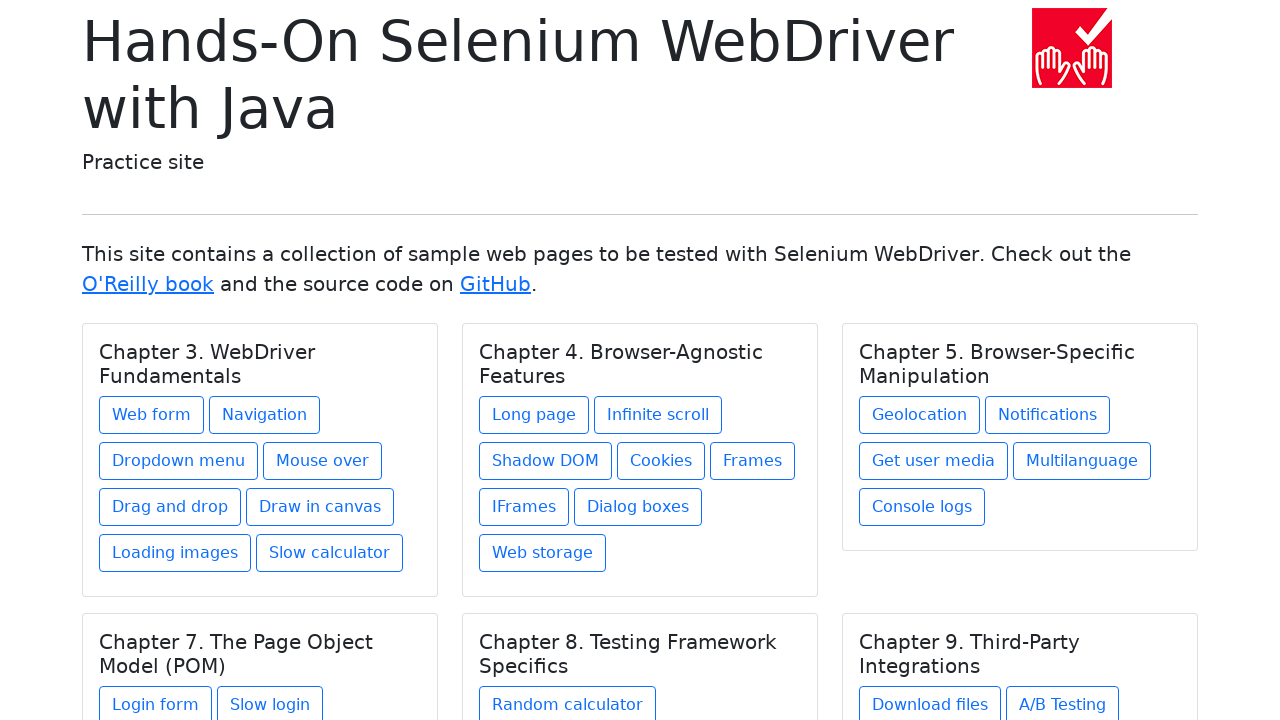

Set viewport size to 1920x1080 to simulate window maximization
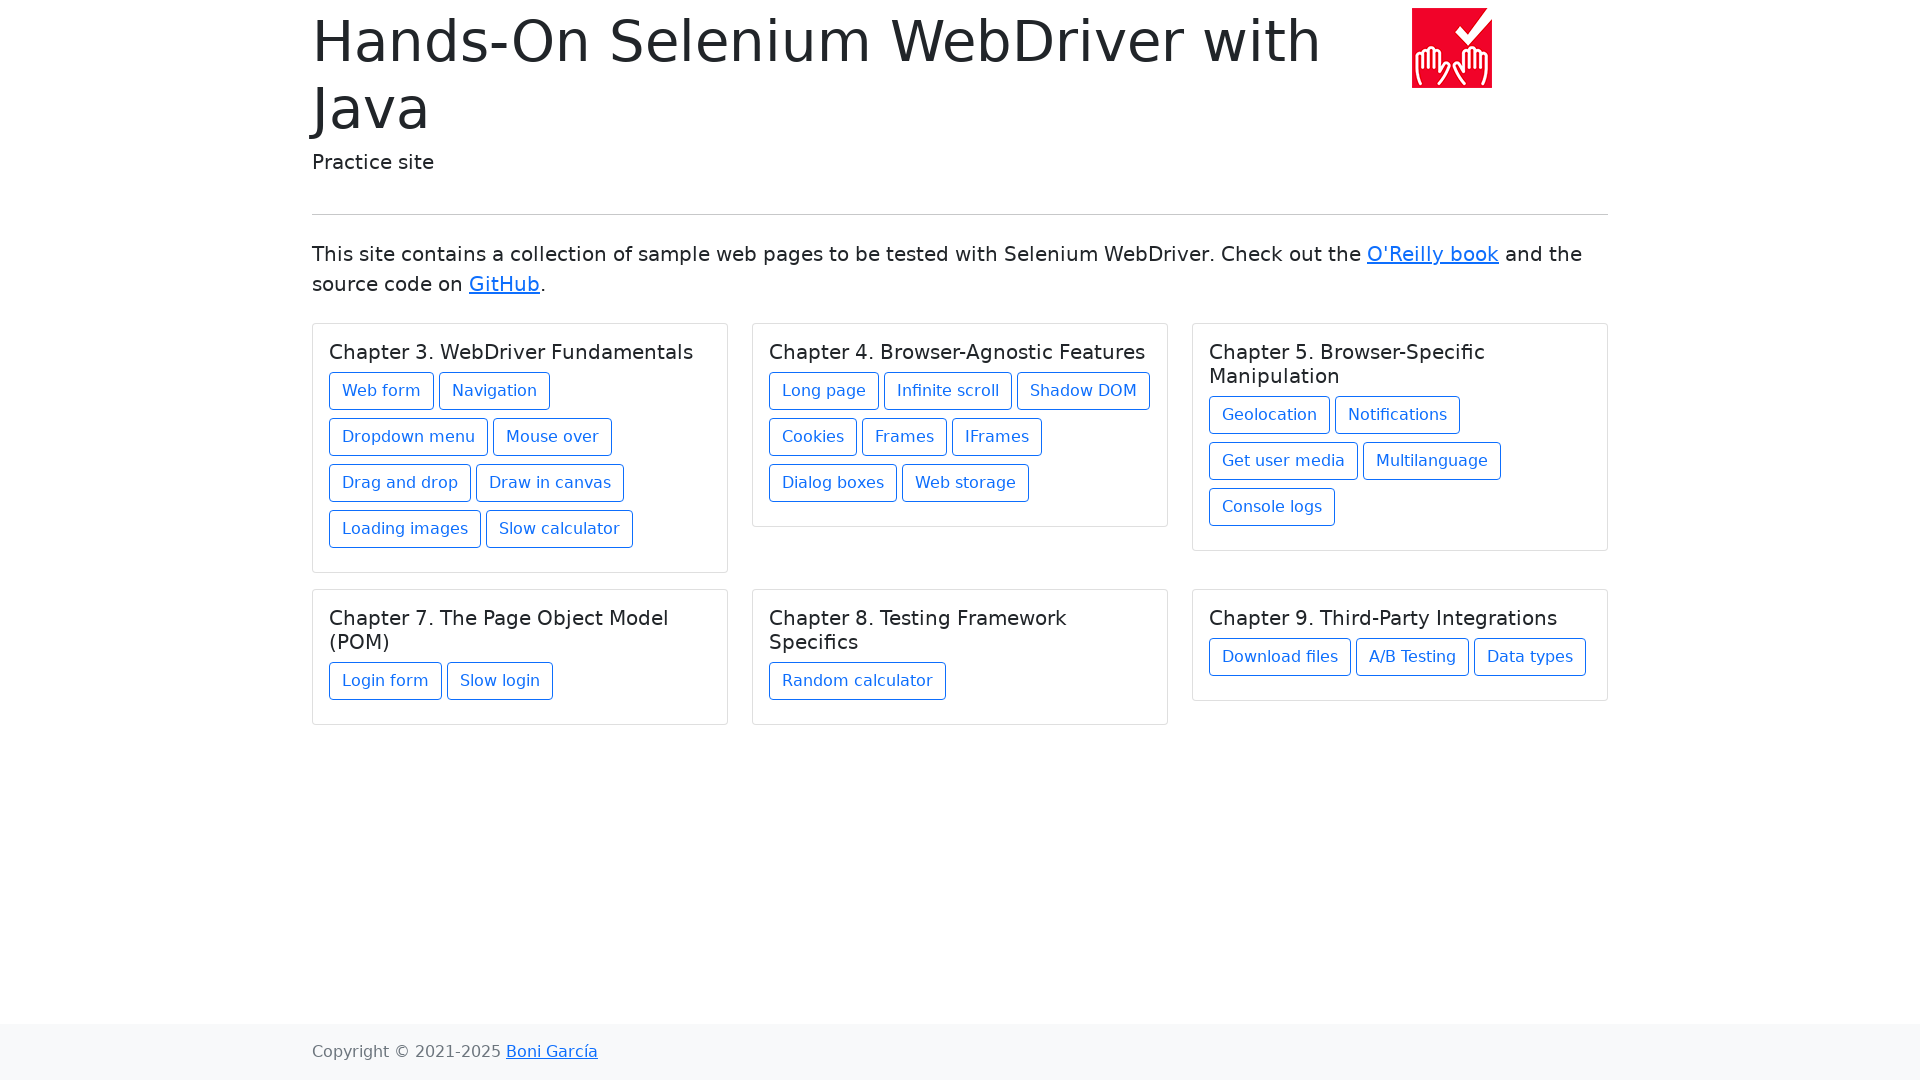

Retrieved maximized viewport size
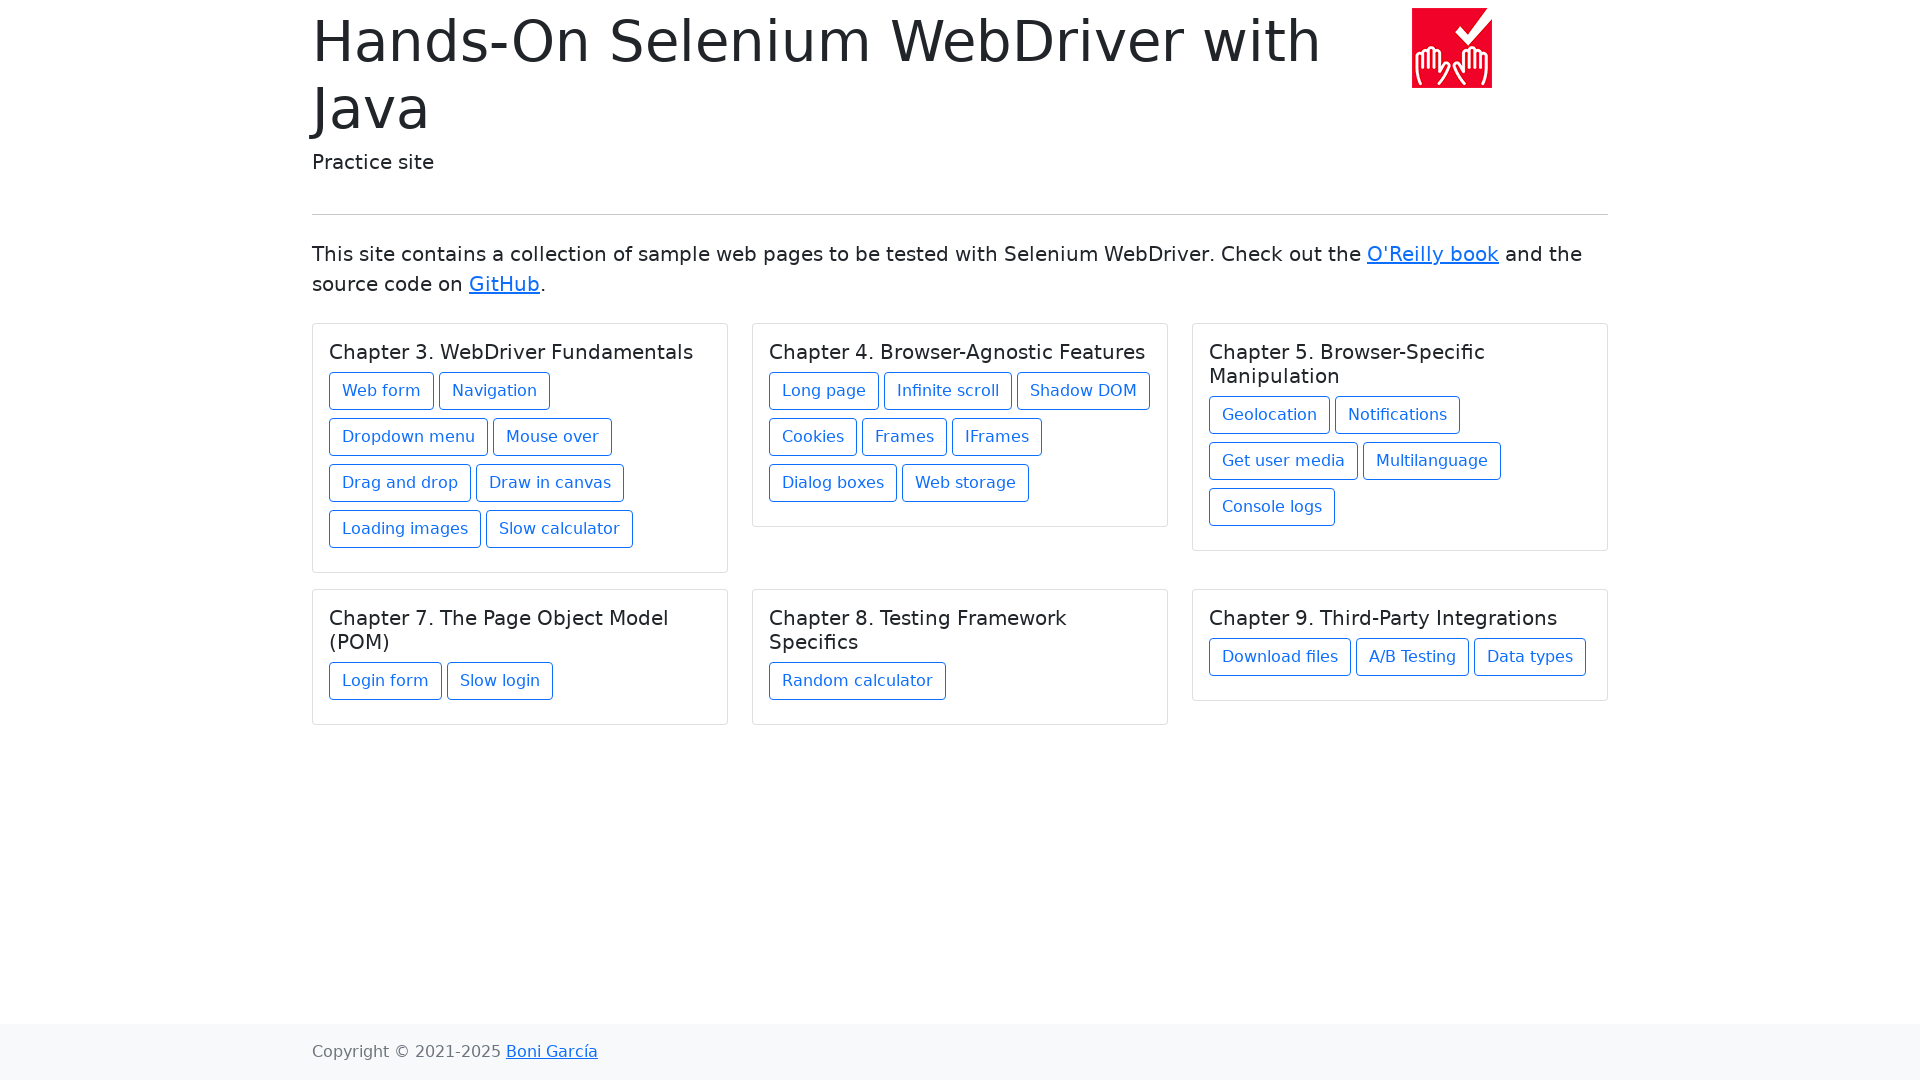

Verified that window size changed after maximization
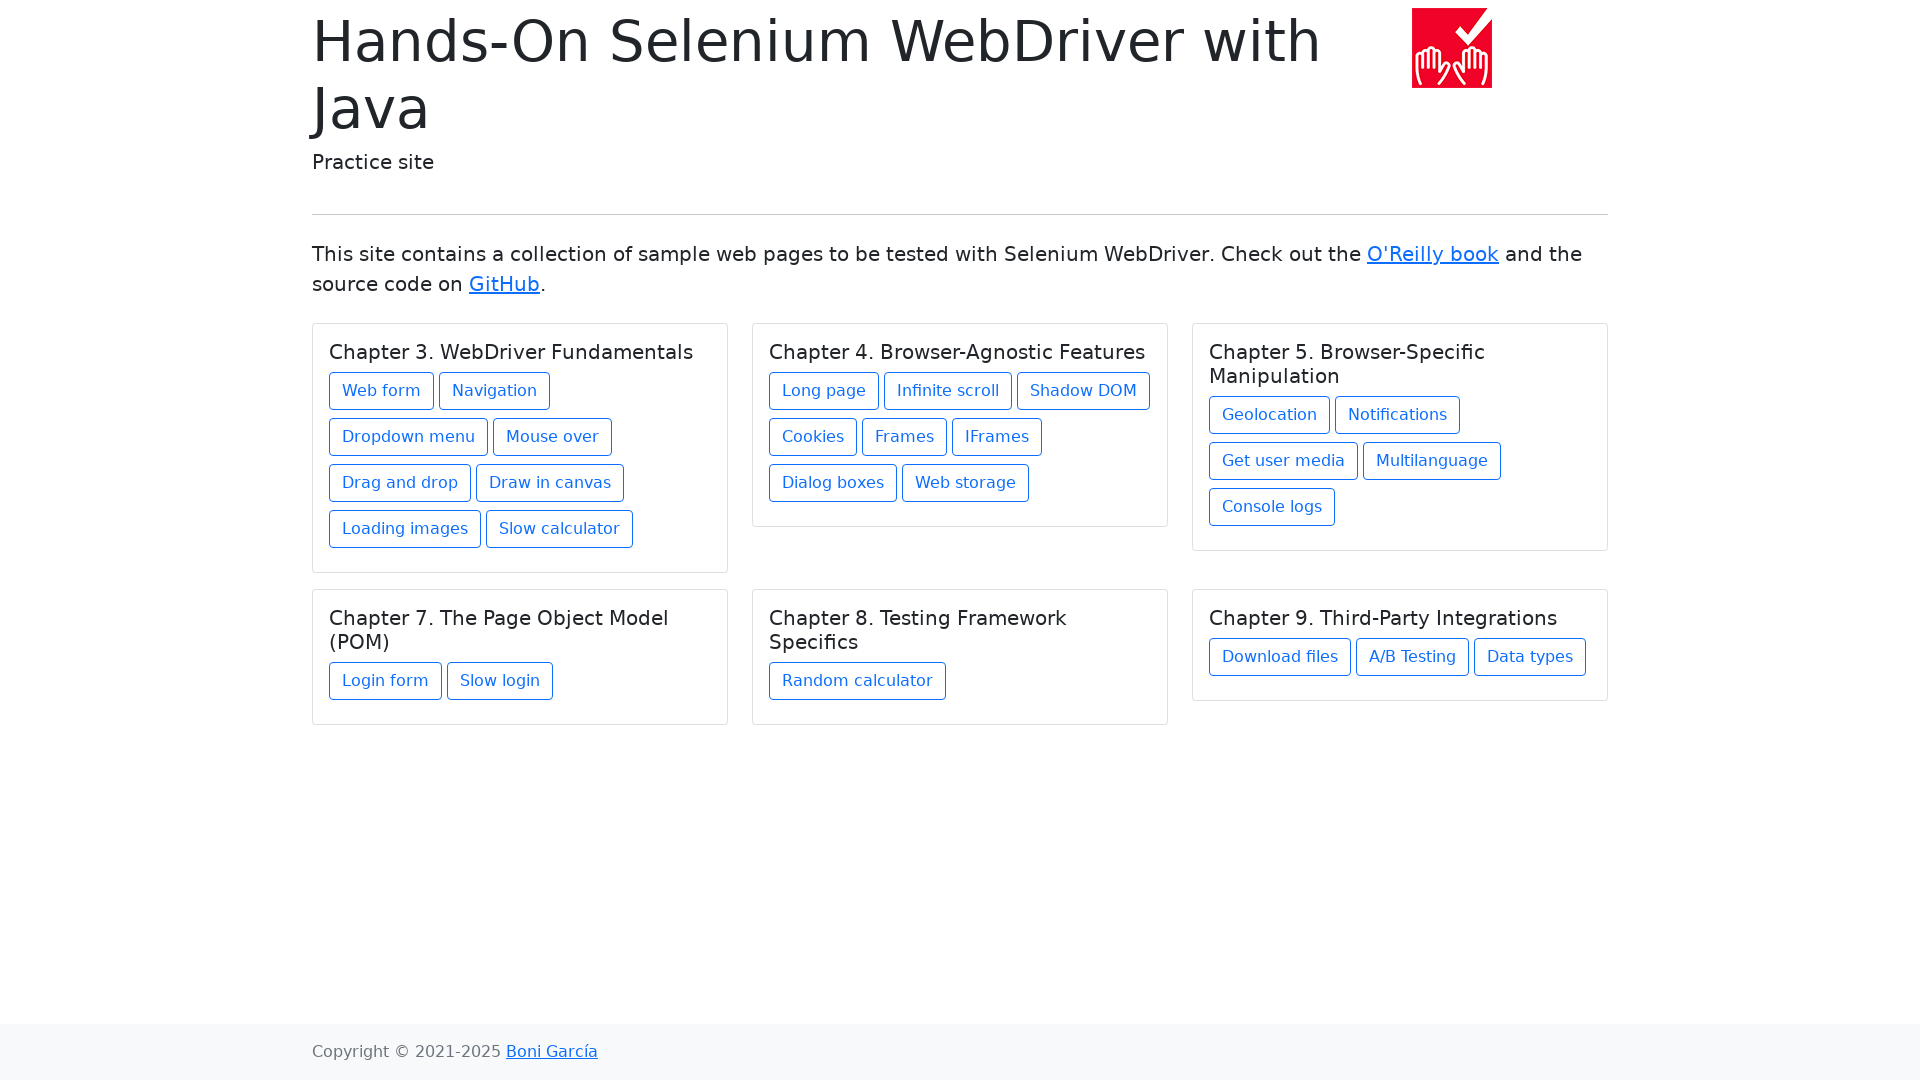

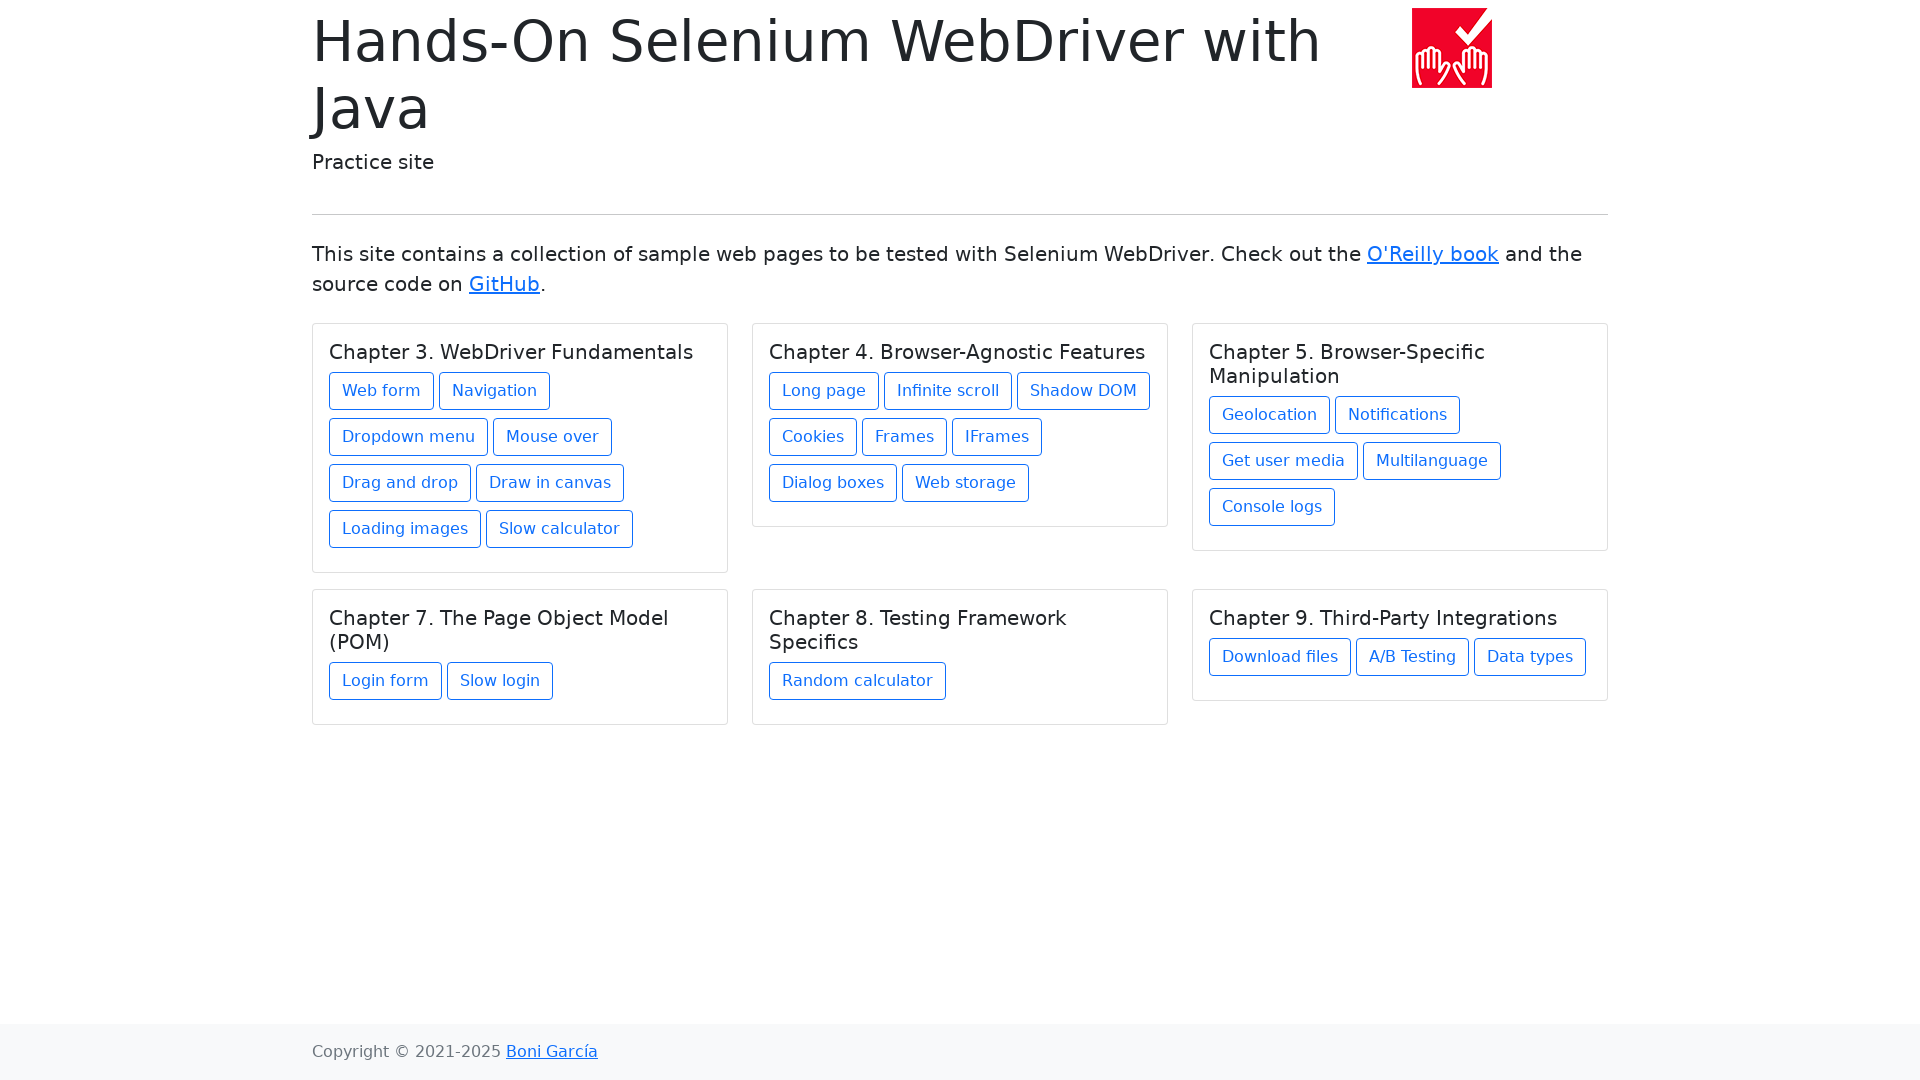